Tests click functionality on a button that requires precise DOM event handling, verifying the button turns green after clicking

Starting URL: http://www.uitestingplayground.com/click

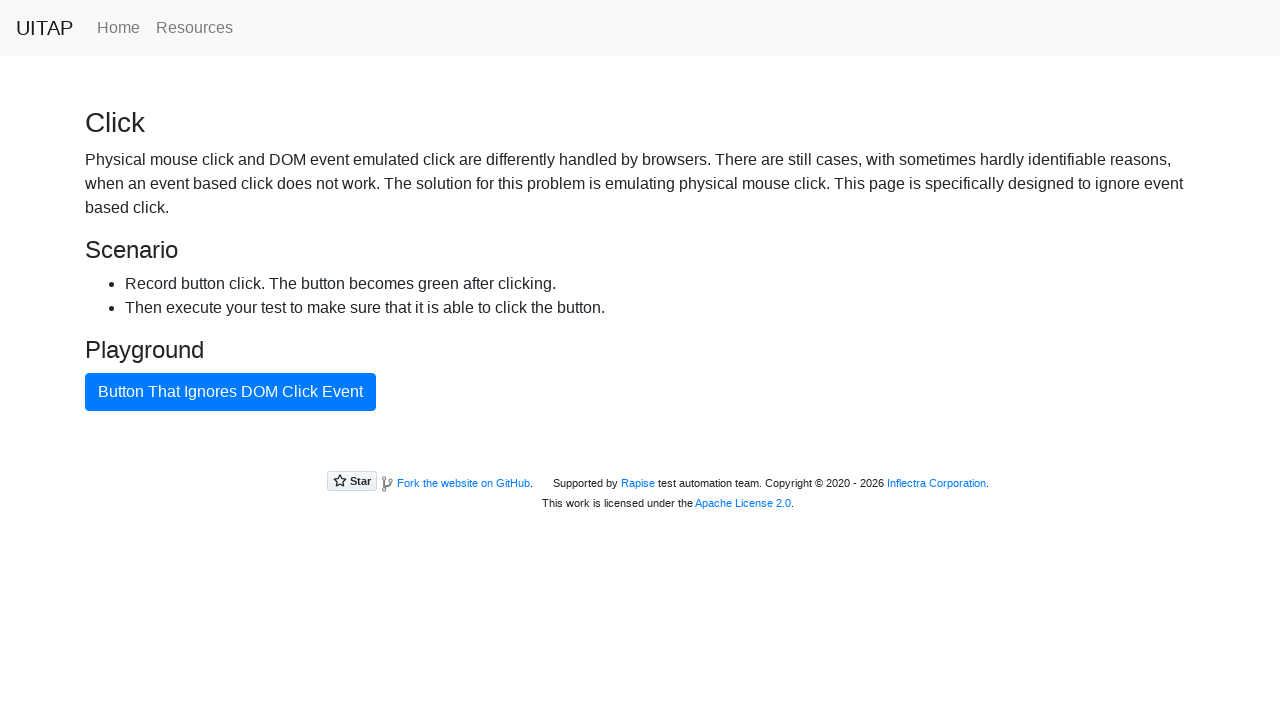

Clicked the bad button to test click functionality at (230, 392) on #badButton
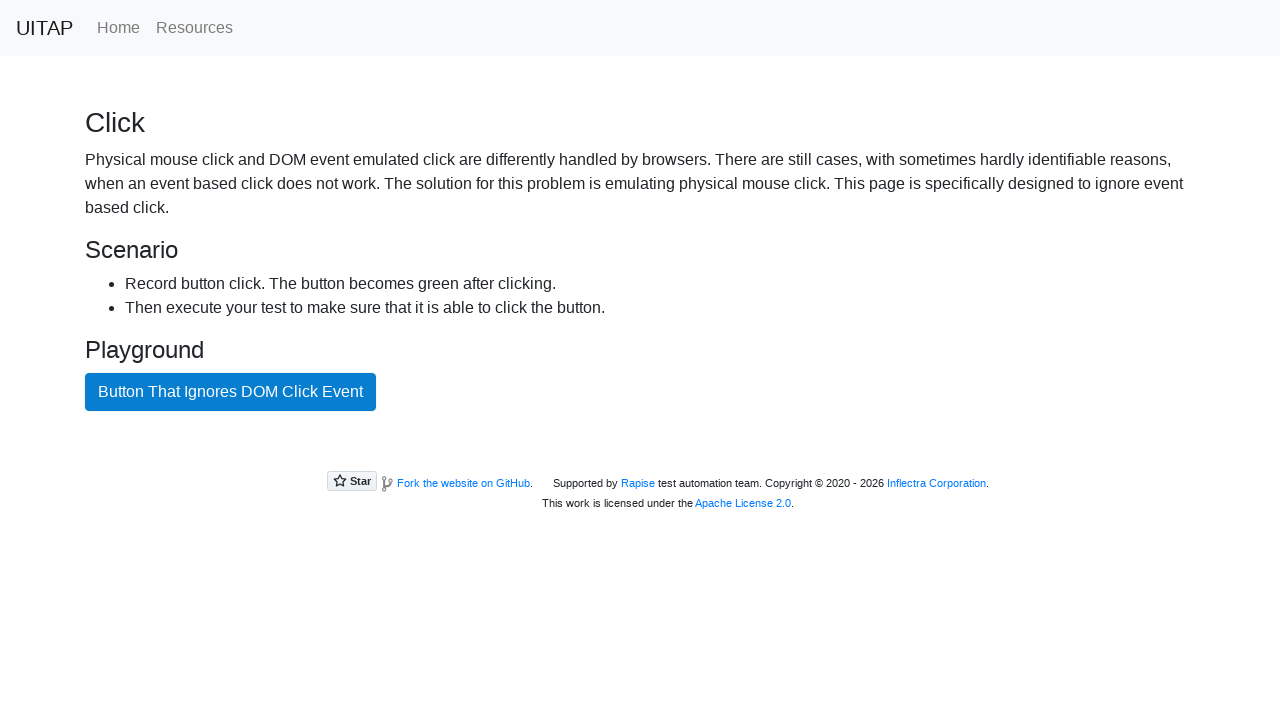

Verified button turned green with btn-success class
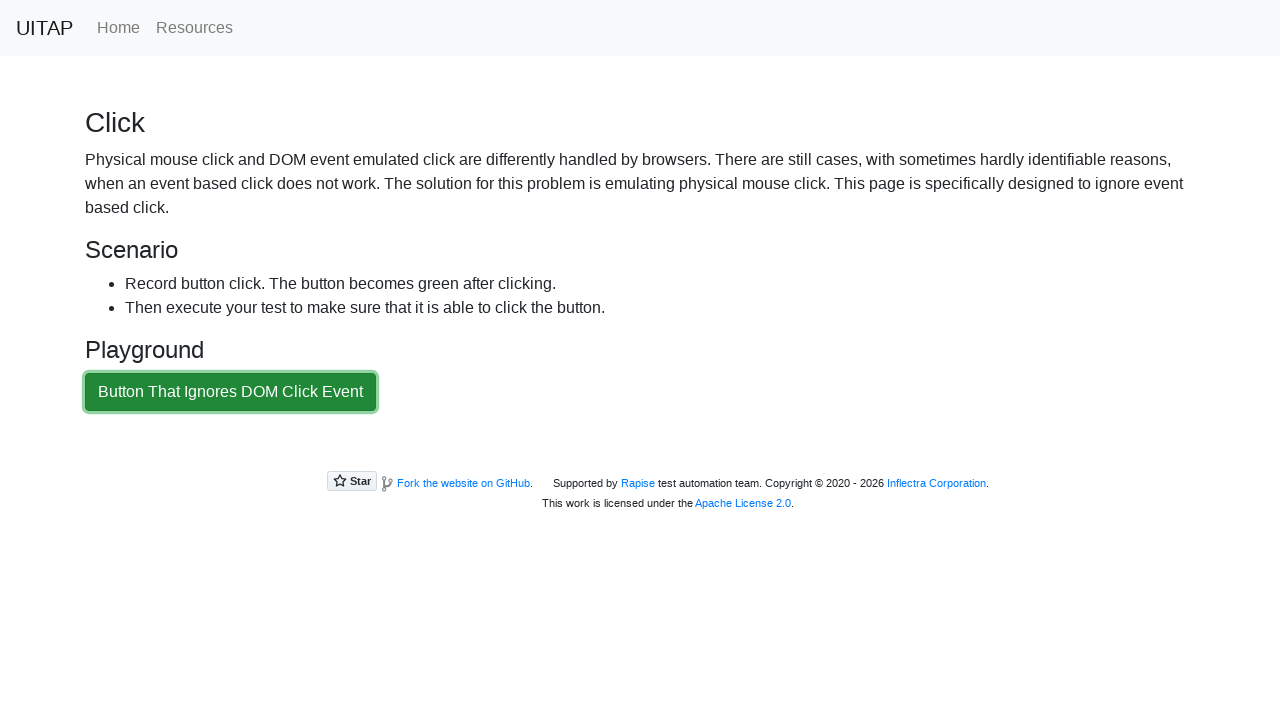

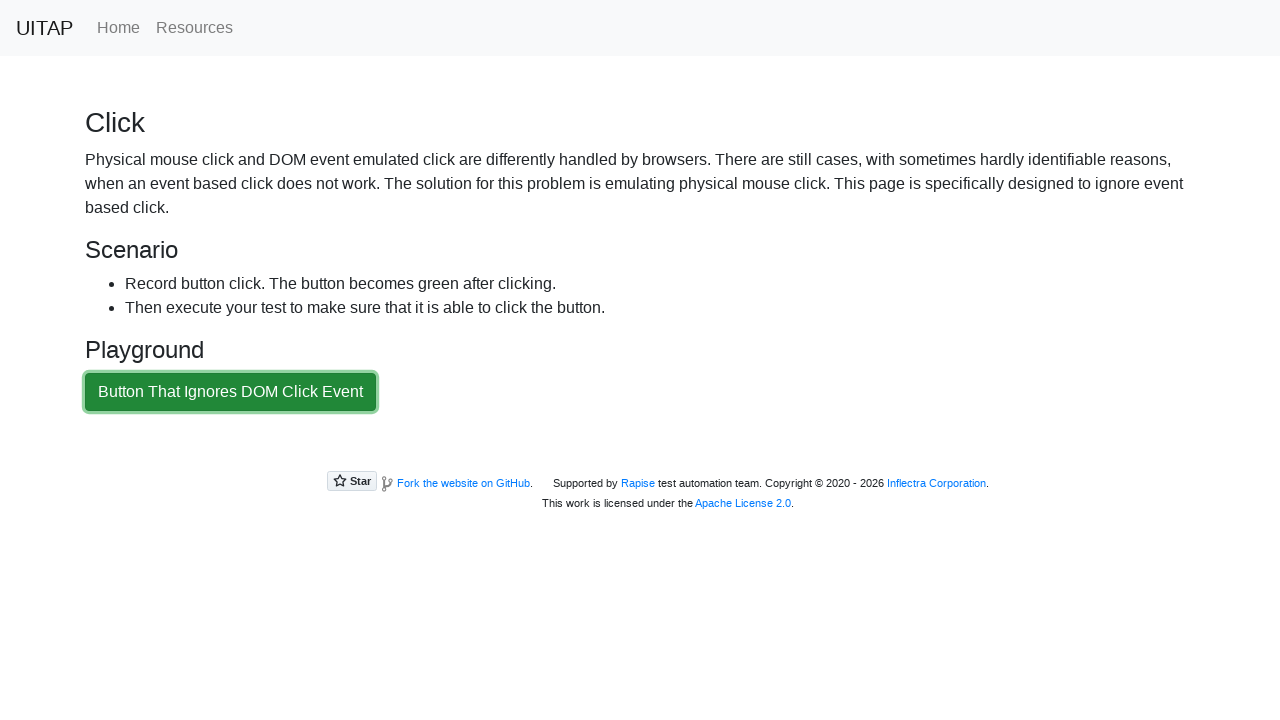